Tests slider manipulation by locating a range slider element and interacting with it through mouse movements

Starting URL: https://demoqa.com/slider/

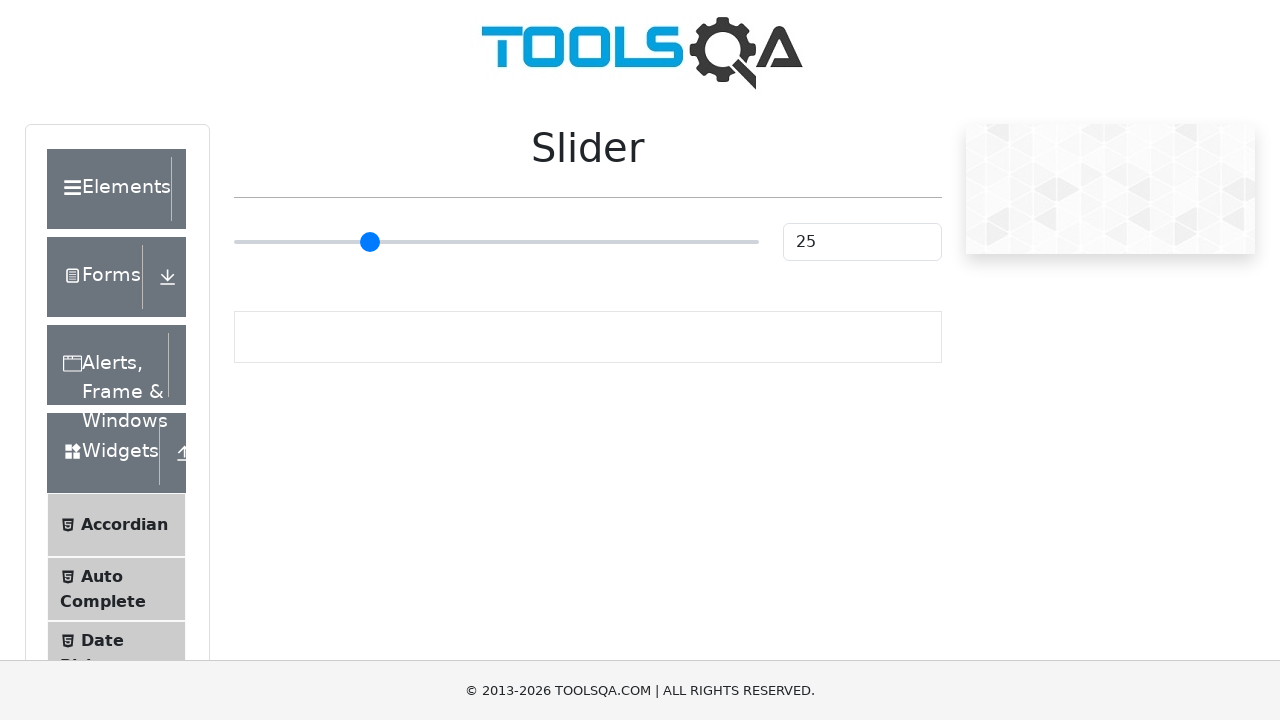

Waited for range slider element to be visible
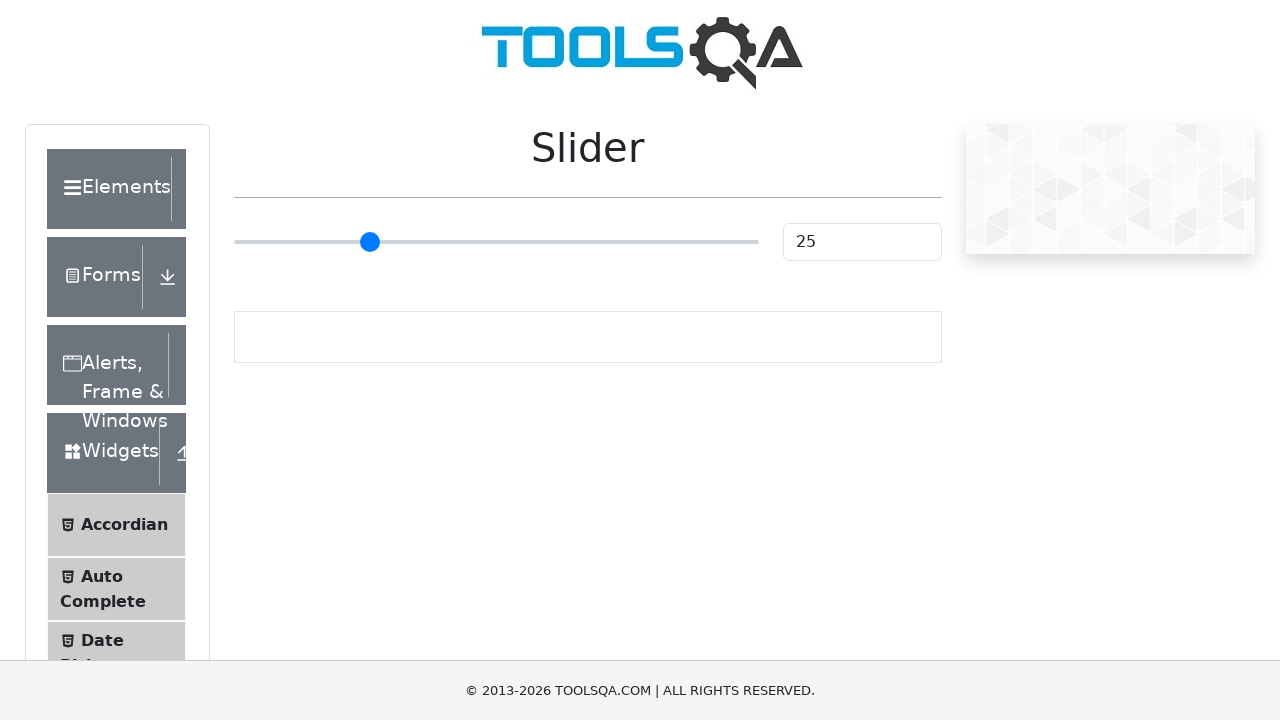

Located the range slider element
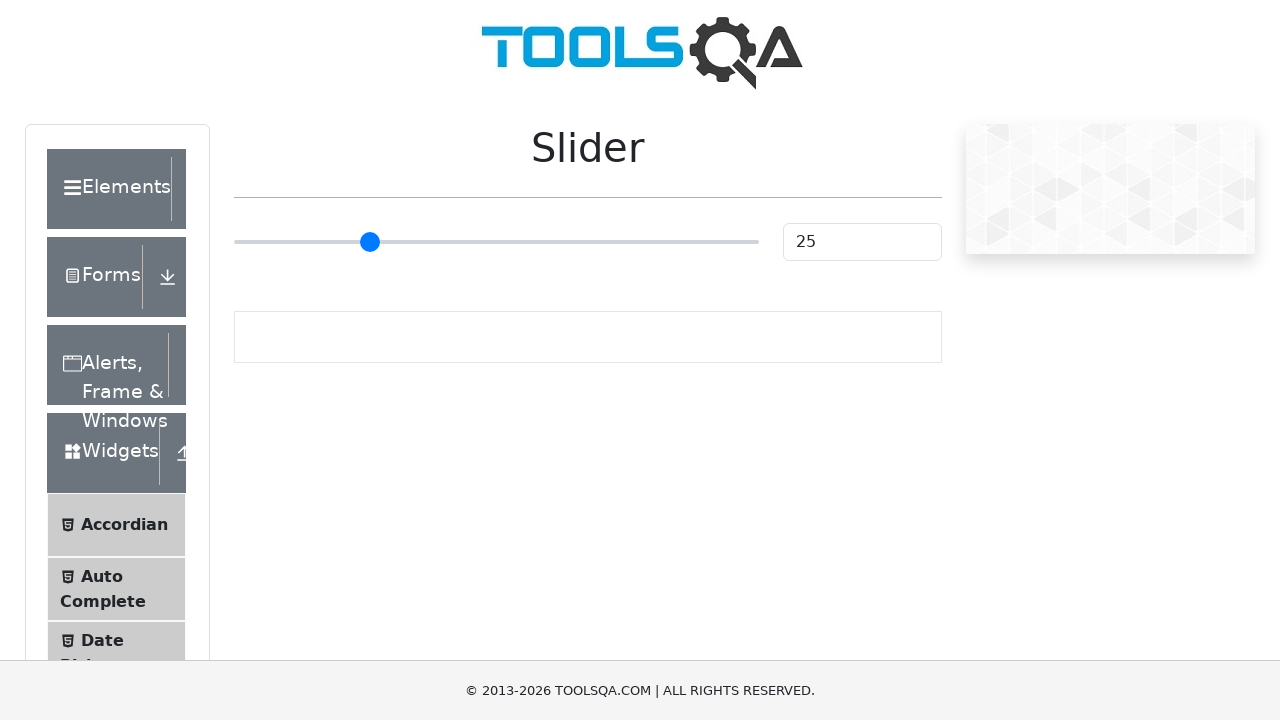

Clicked on the range slider at (496, 242) on input.range-slider
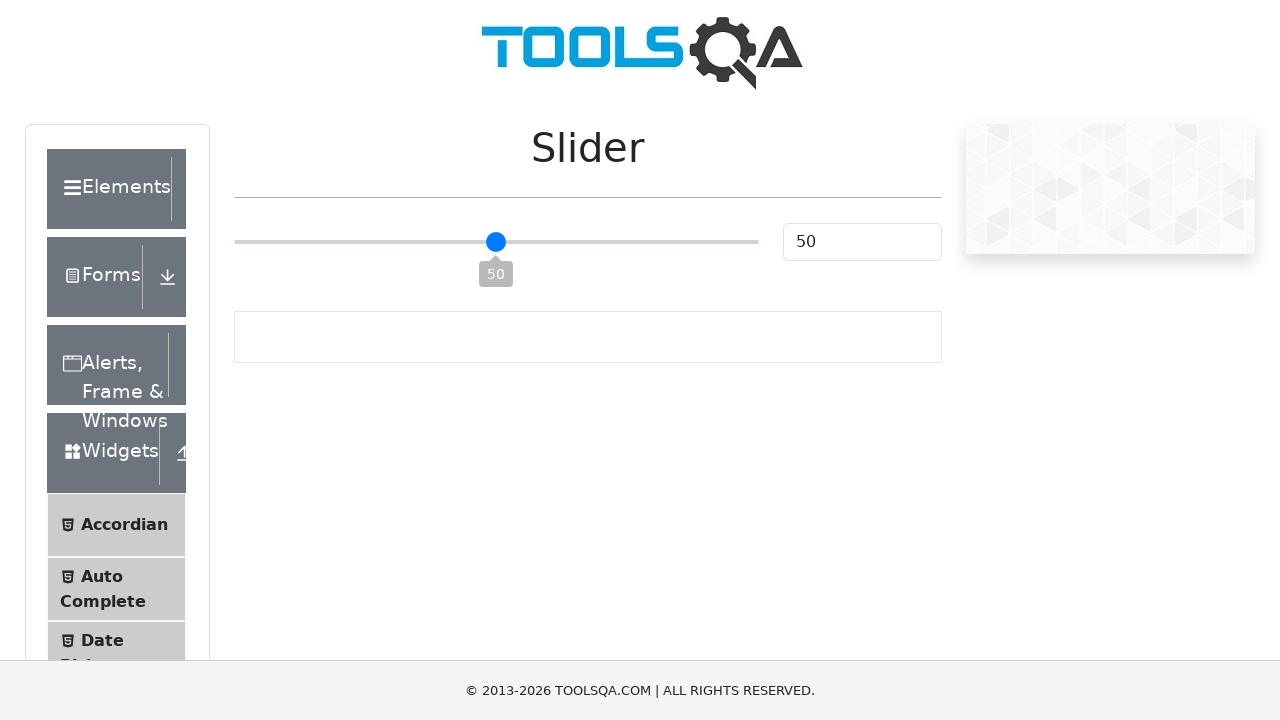

Retrieved bounding box coordinates of the slider
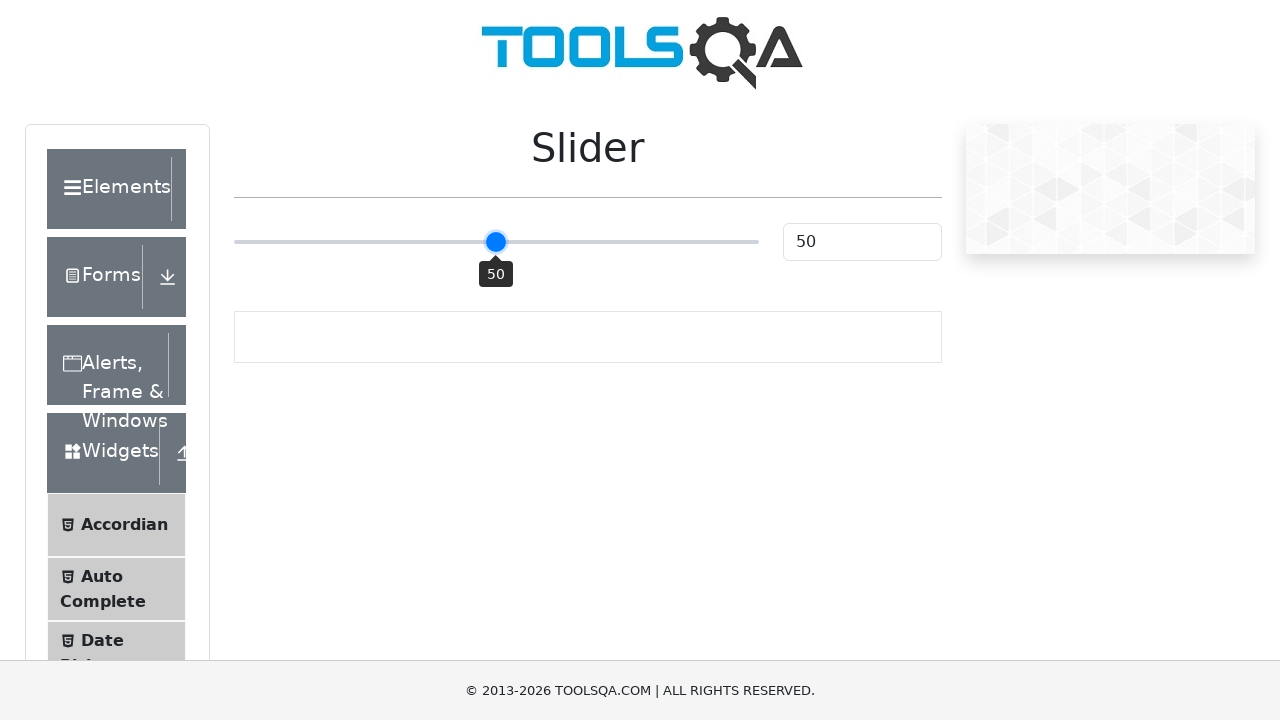

Moved mouse to the center of the slider at (496, 242)
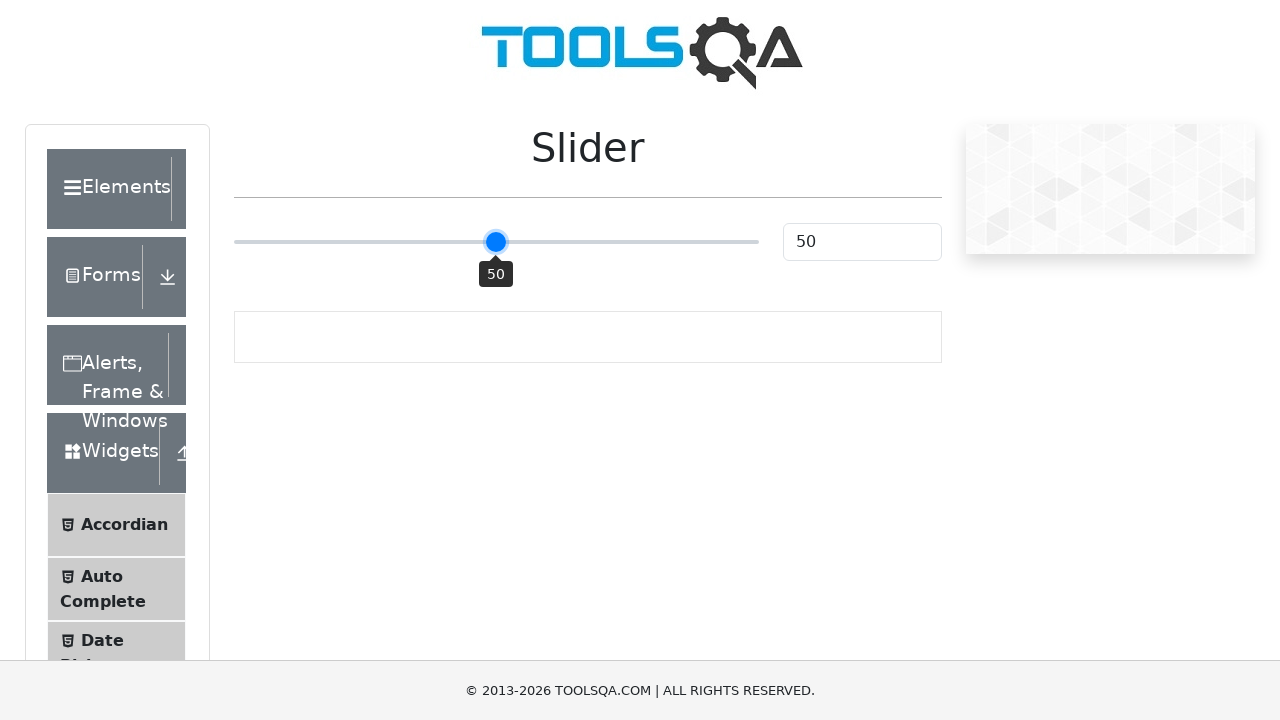

Pressed down the mouse button on the slider at (496, 242)
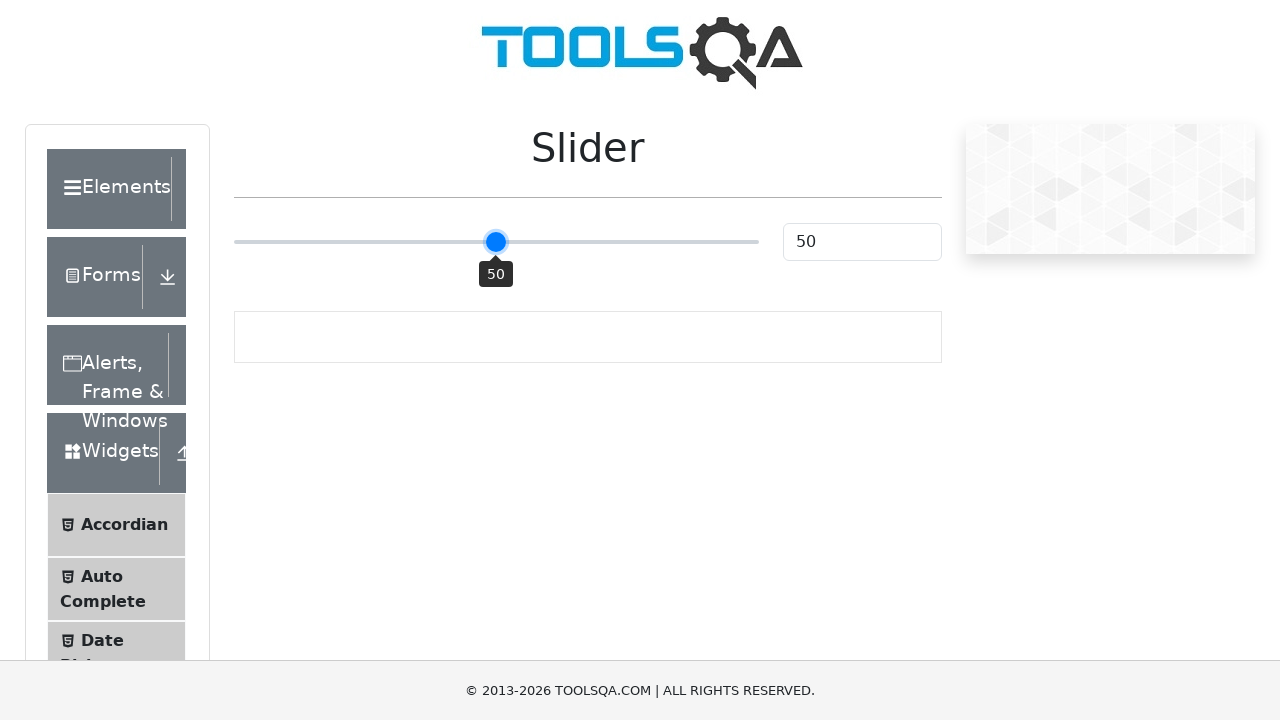

Dragged the slider 50 pixels to the right at (546, 242)
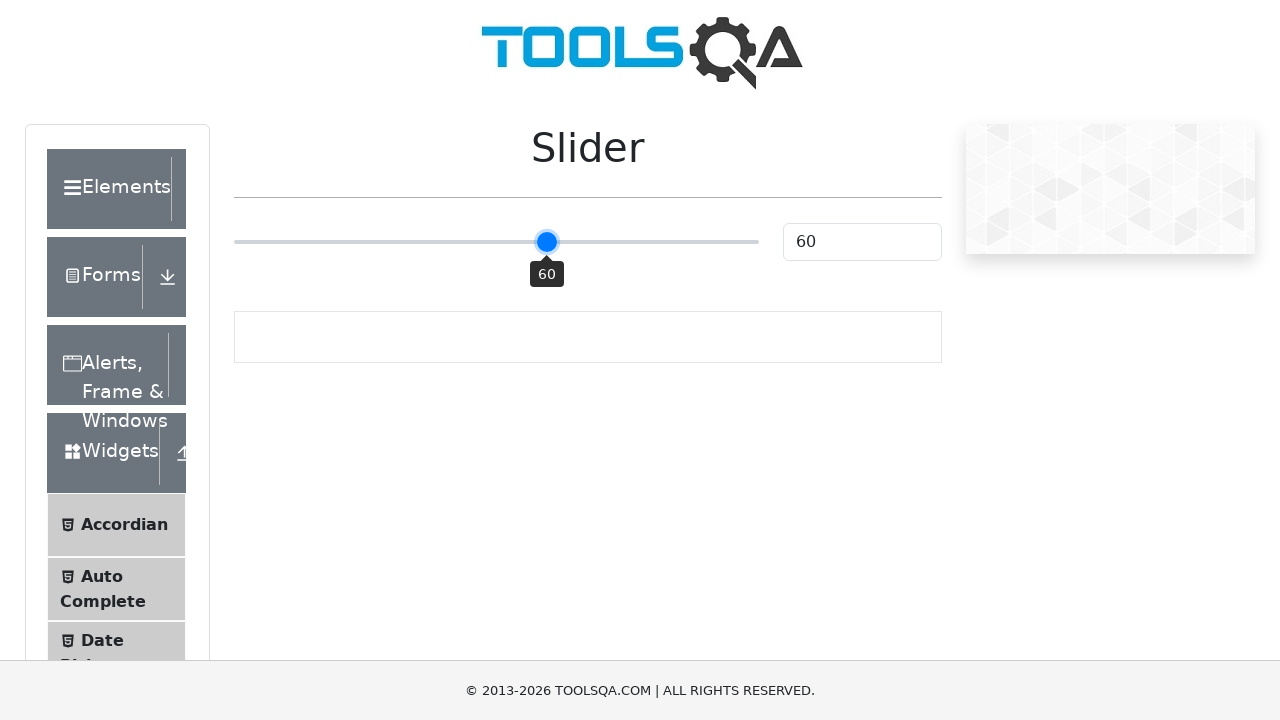

Released the mouse button to complete slider drag at (546, 242)
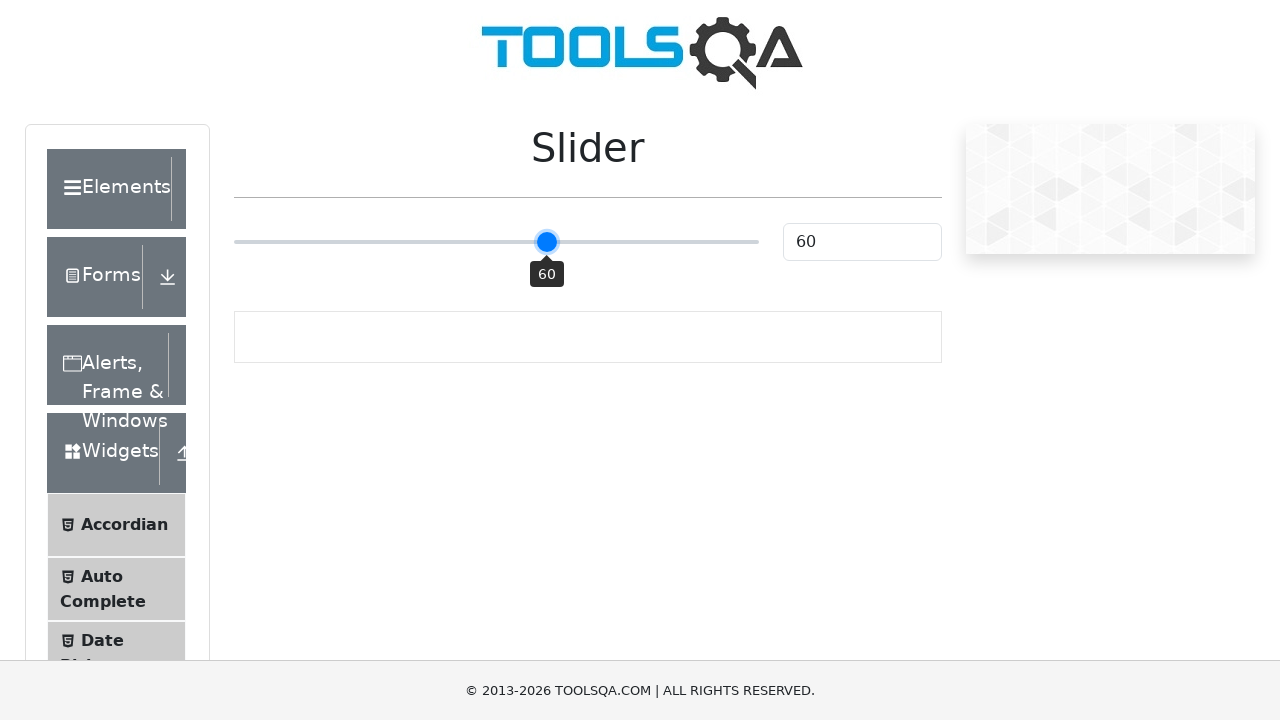

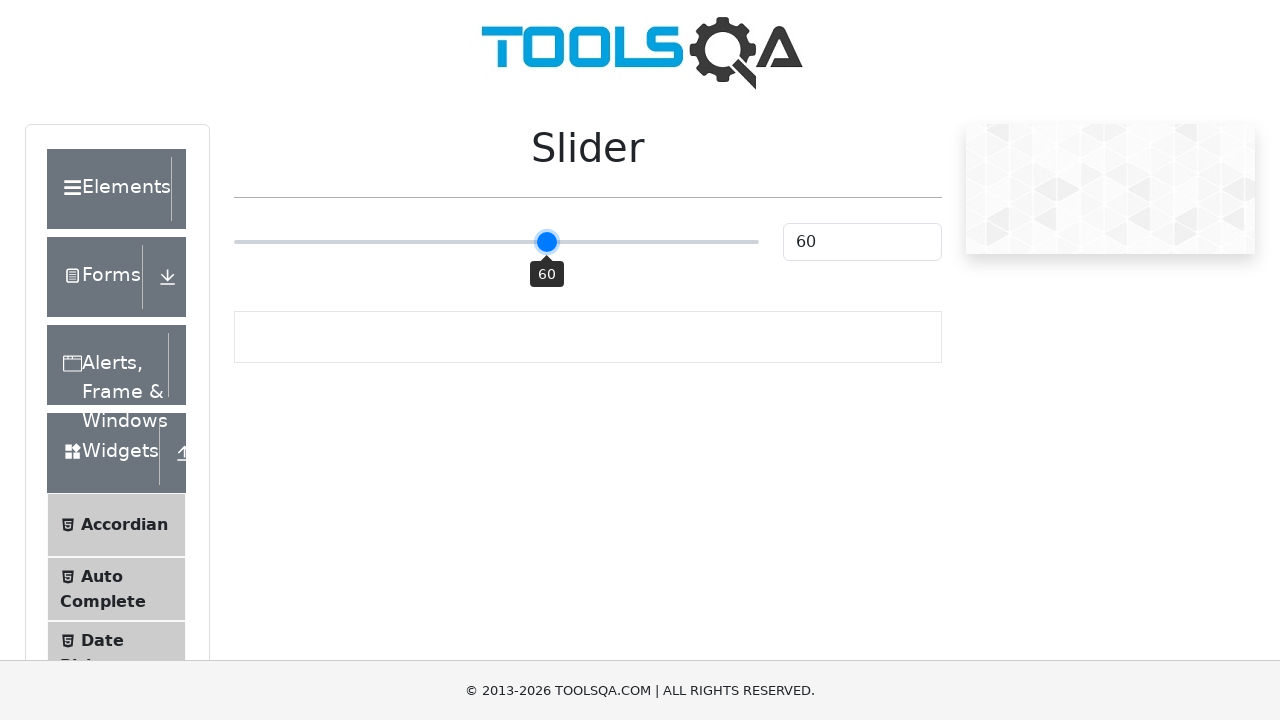